Searches for products on Real Canadian Superstore website and waits for search results to load

Starting URL: https://www.realcanadiansuperstore.ca/search?search-bar=atartbartbatrb

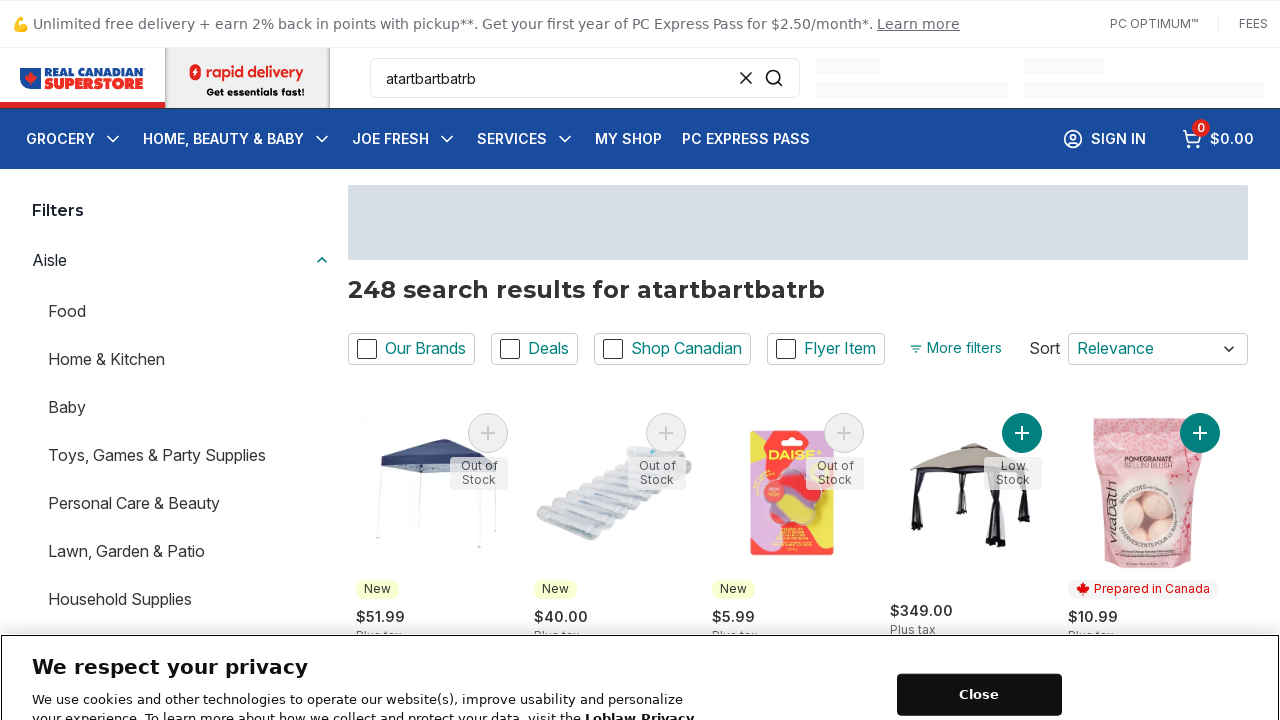

Waited for search results list items to load
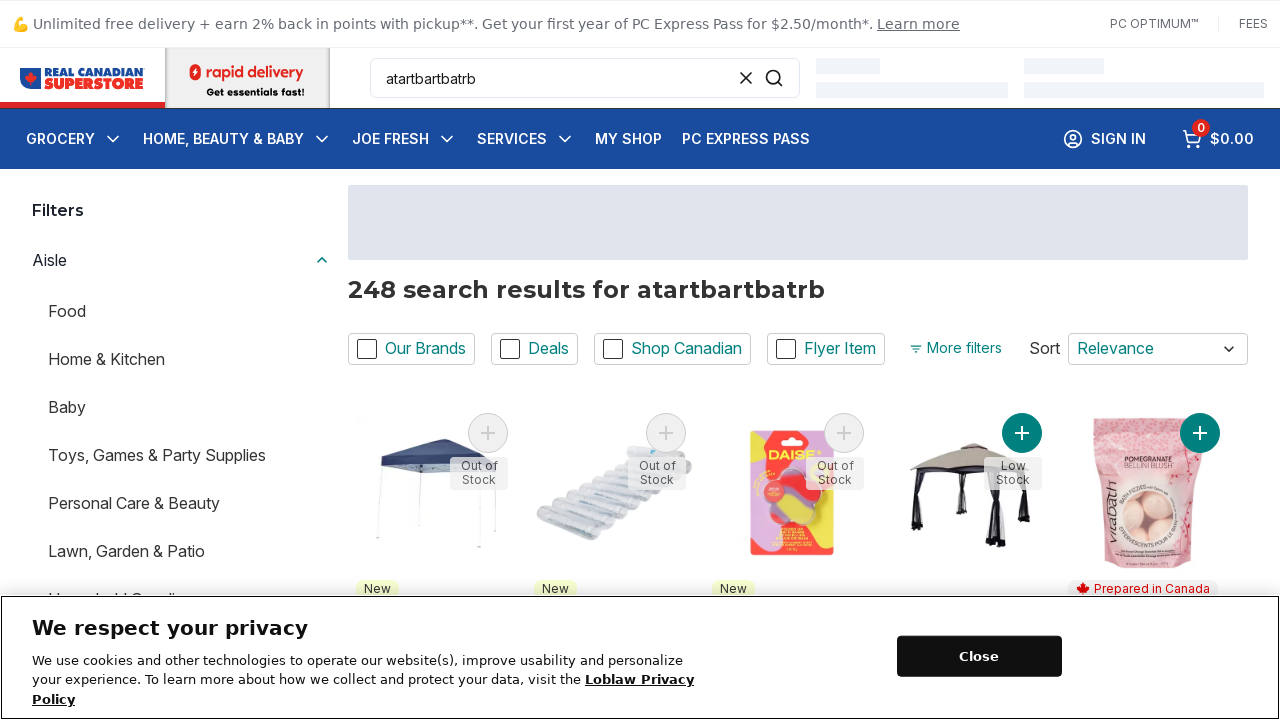

Scrolled to 0% of page height to load more items
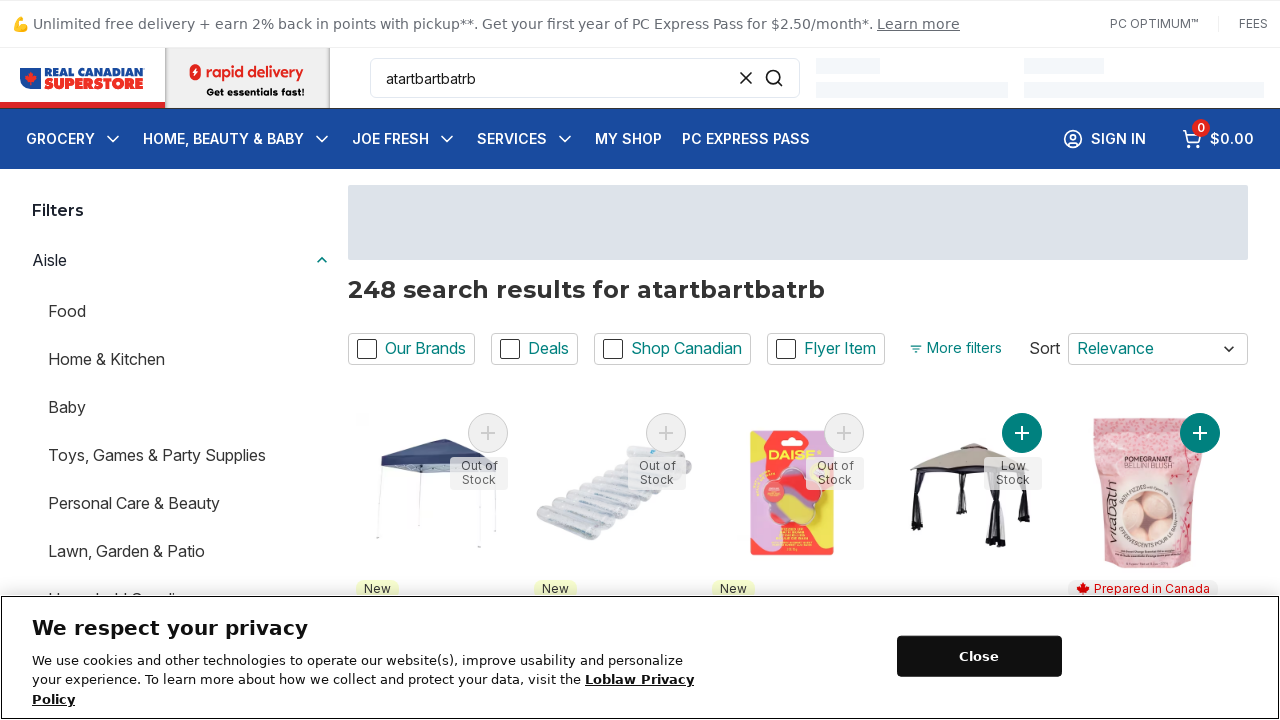

Waited 50ms for items to render
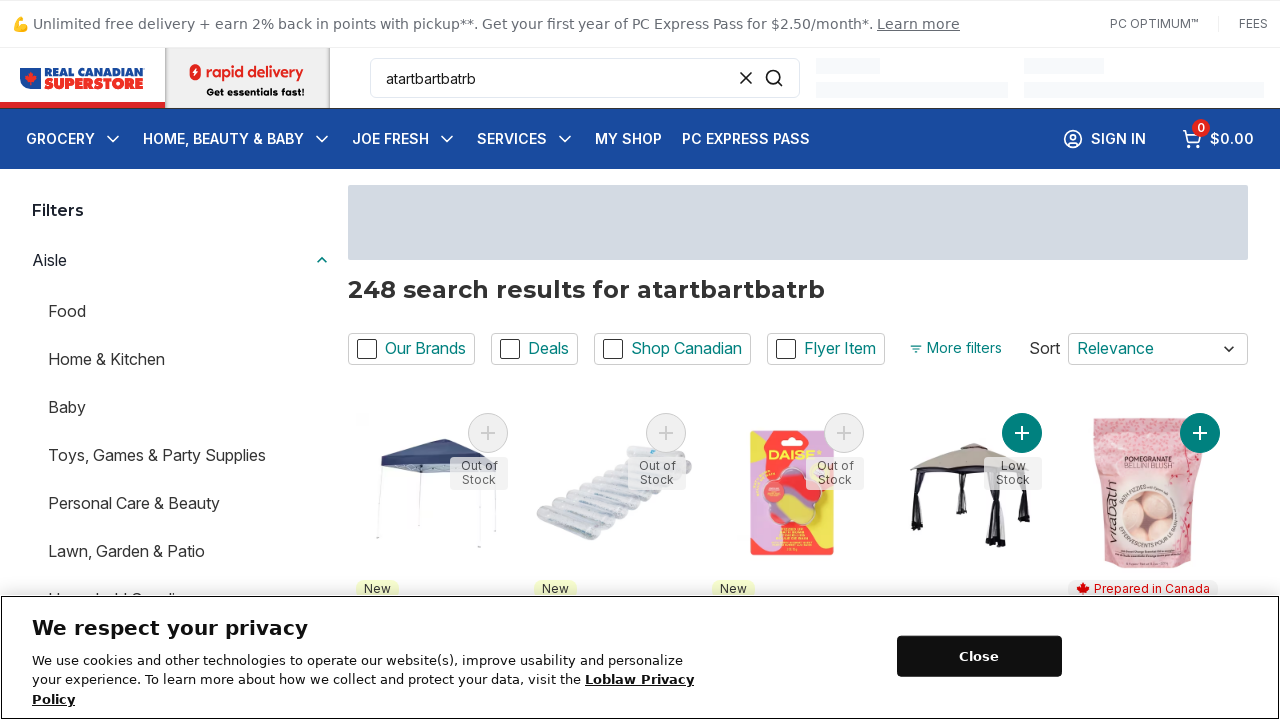

Scrolled to 10% of page height to load more items
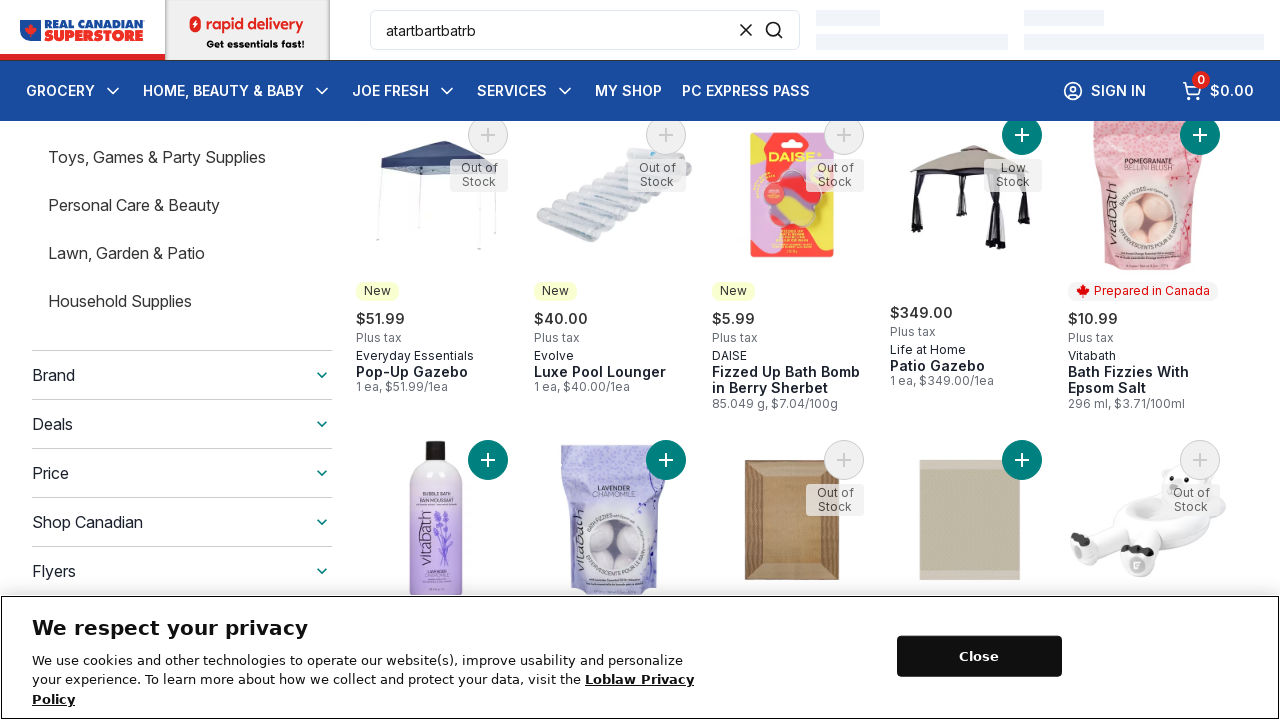

Waited 50ms for items to render
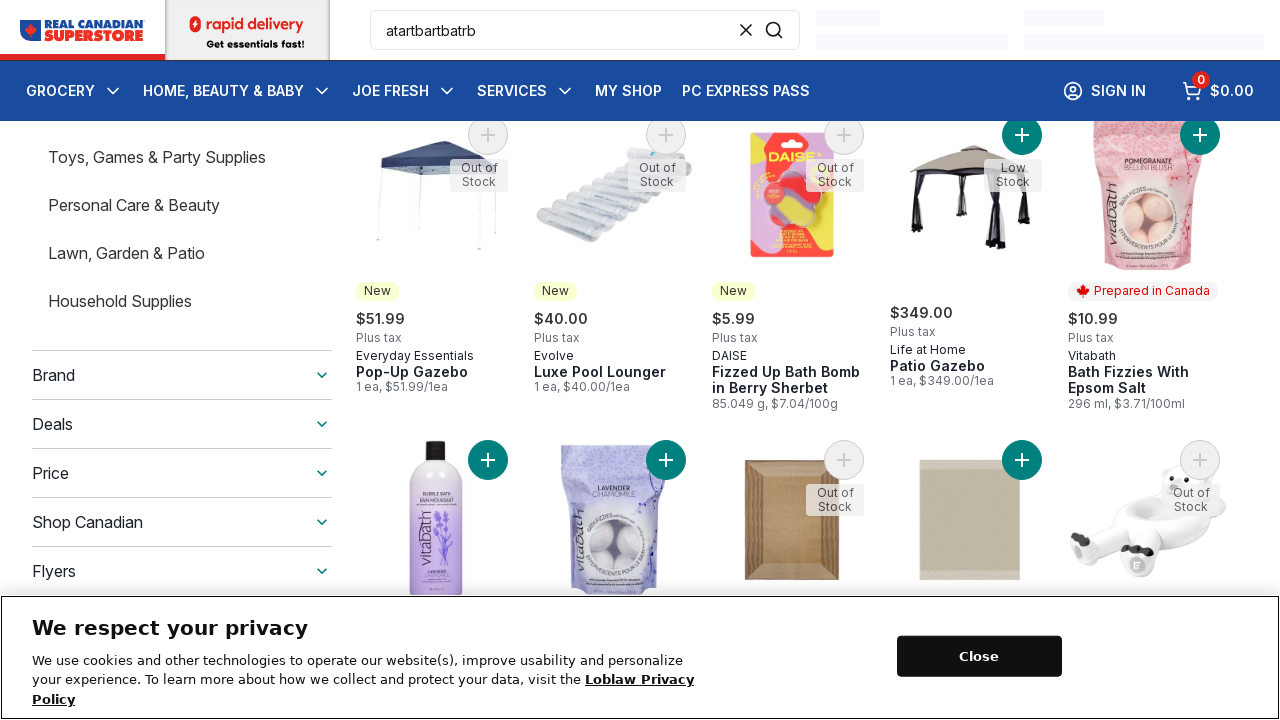

Scrolled to 20% of page height to load more items
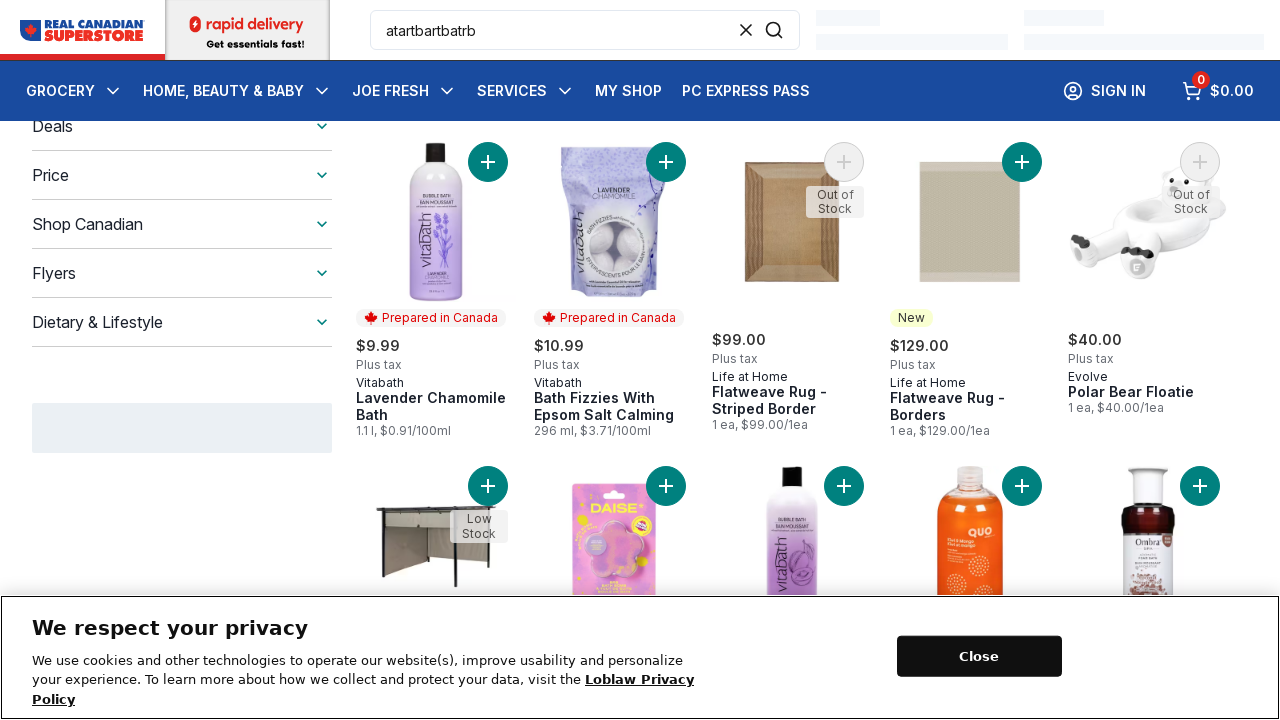

Waited 50ms for items to render
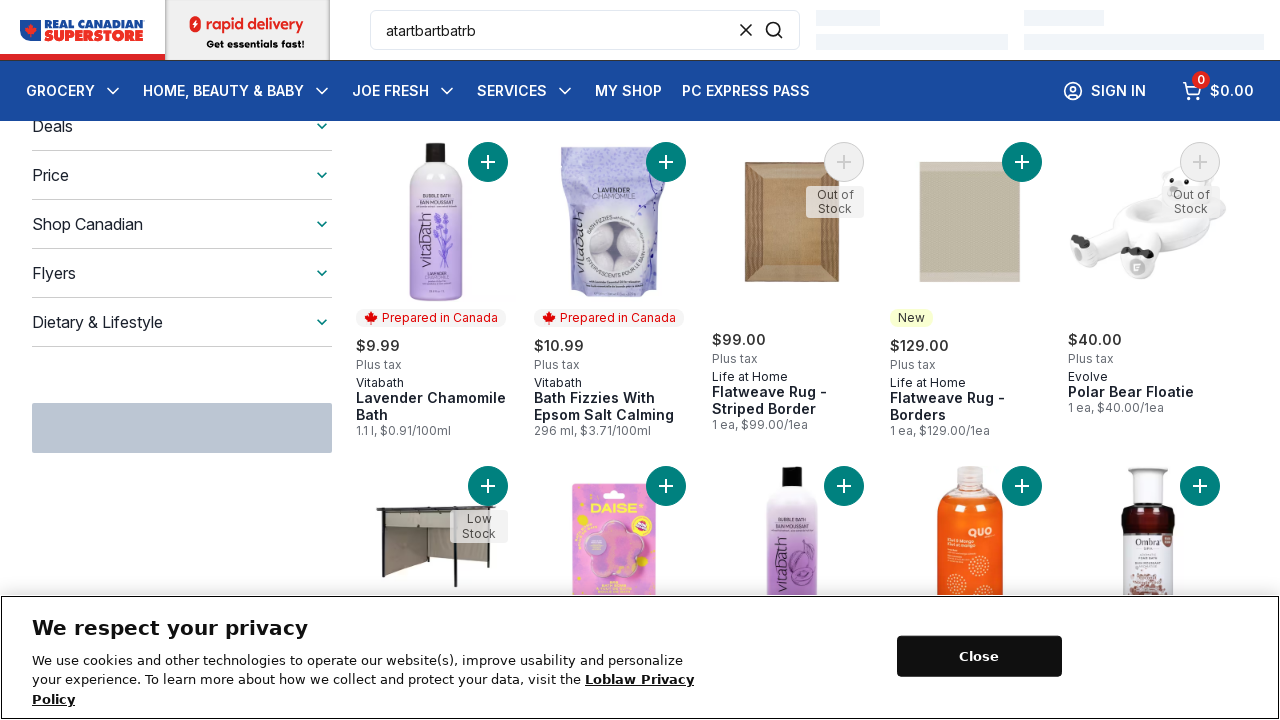

Scrolled to 30% of page height to load more items
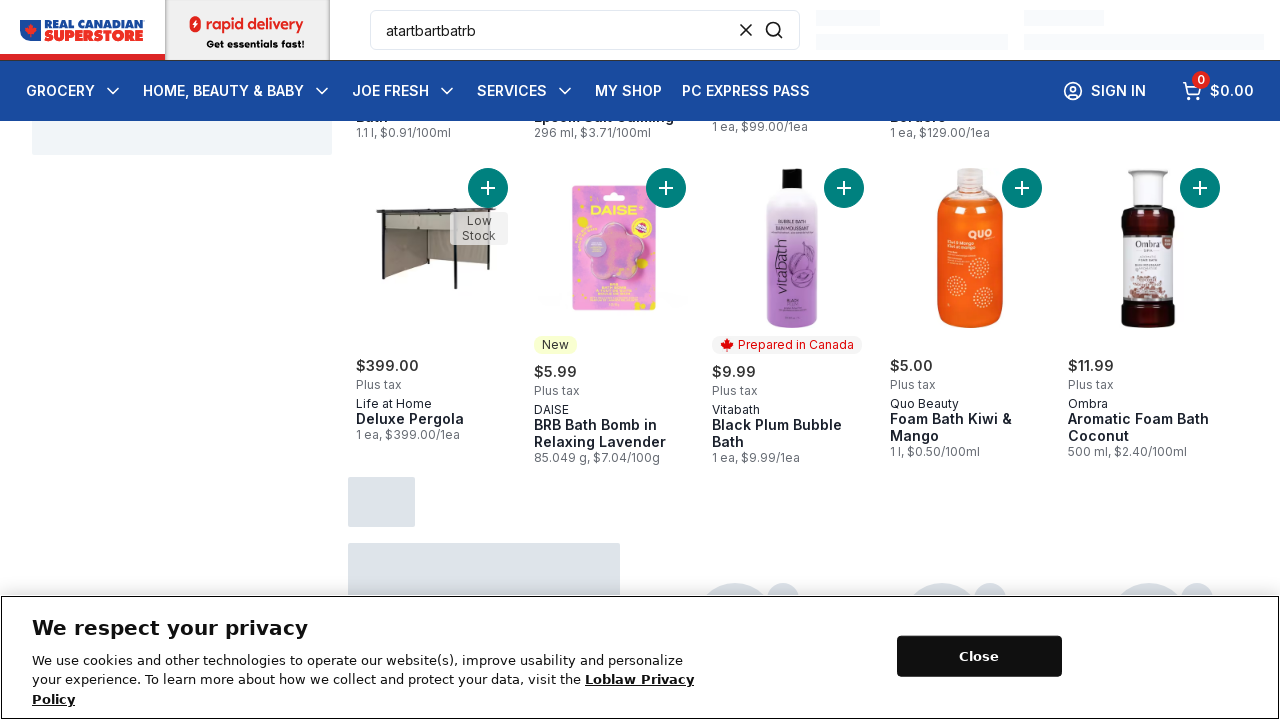

Waited 50ms for items to render
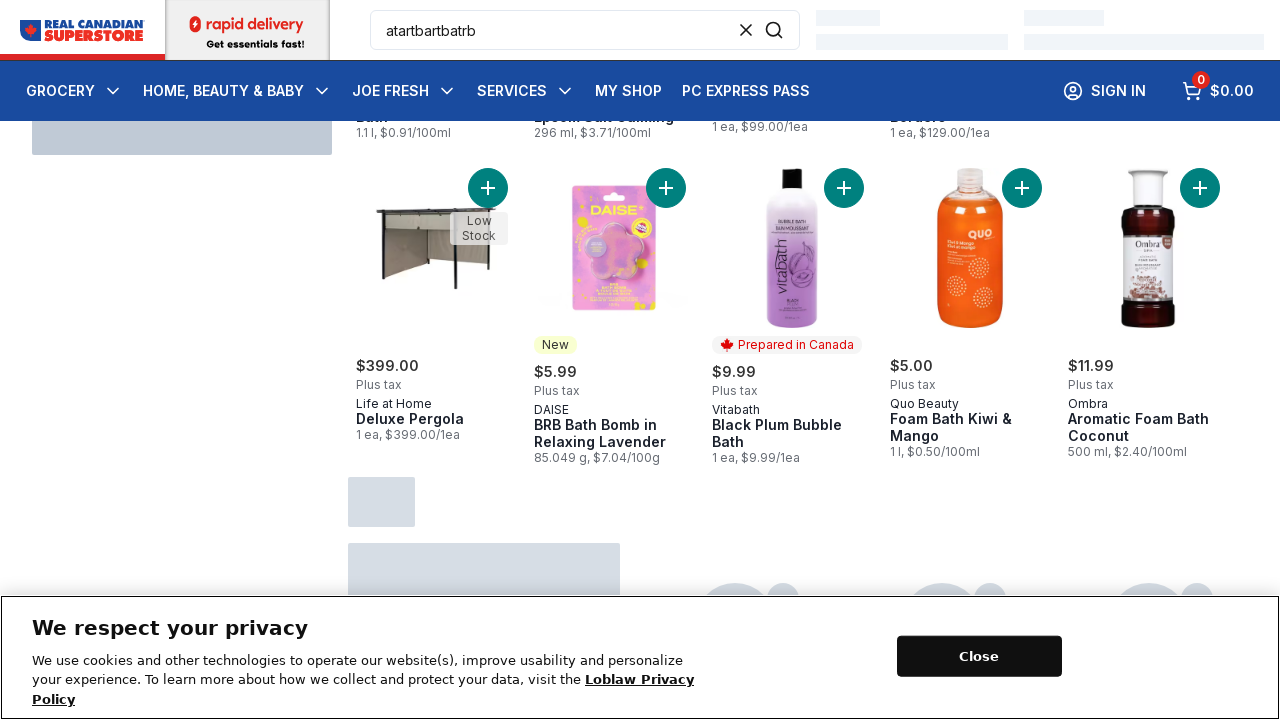

Scrolled to 40% of page height to load more items
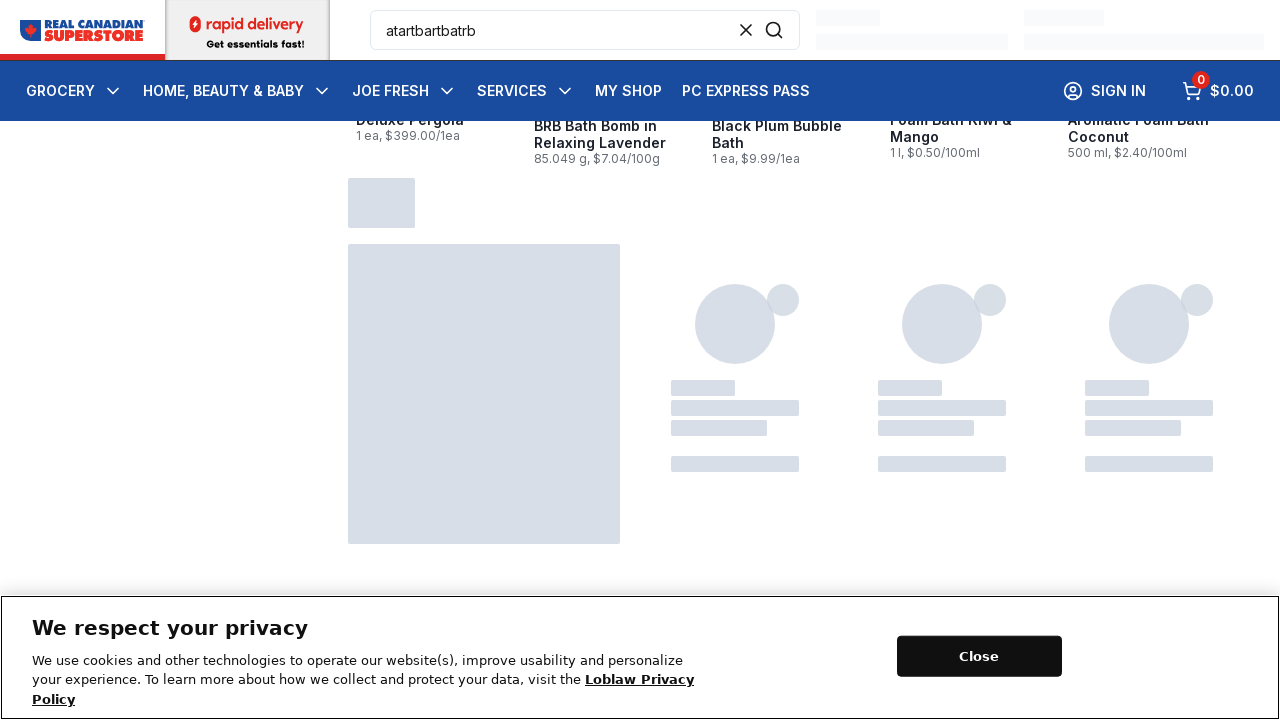

Waited 50ms for items to render
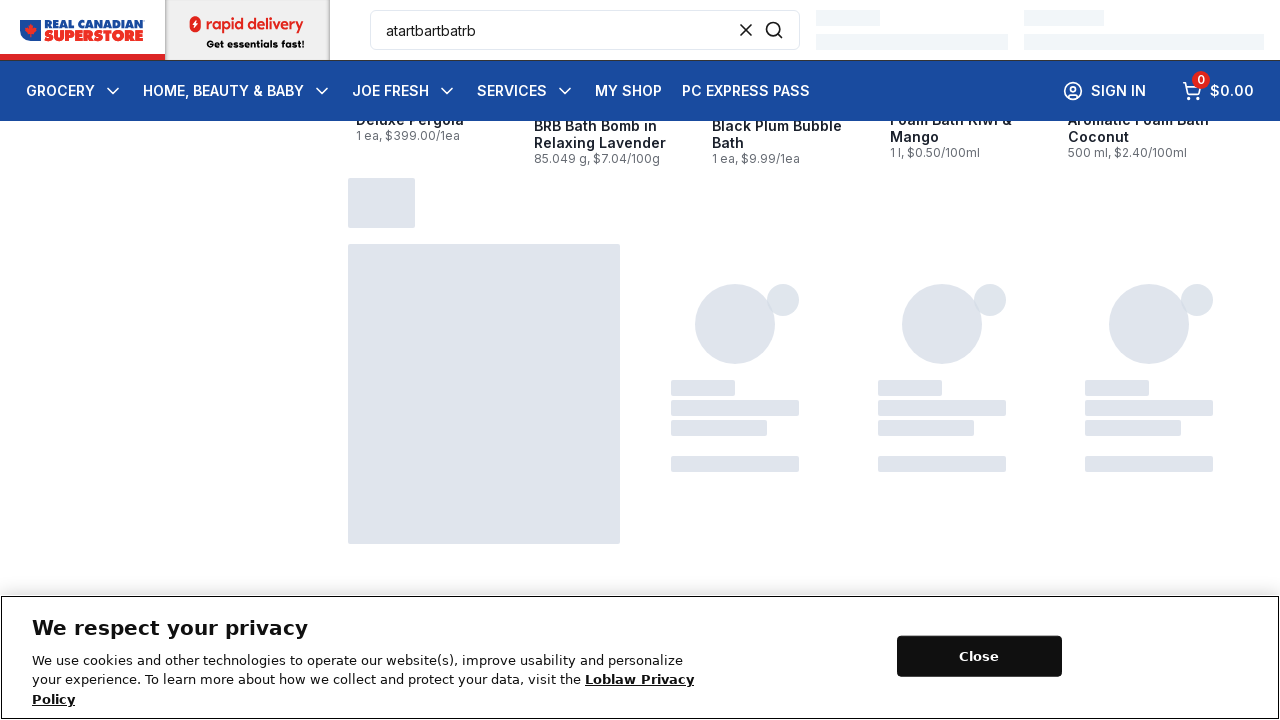

Scrolled to 50% of page height to load more items
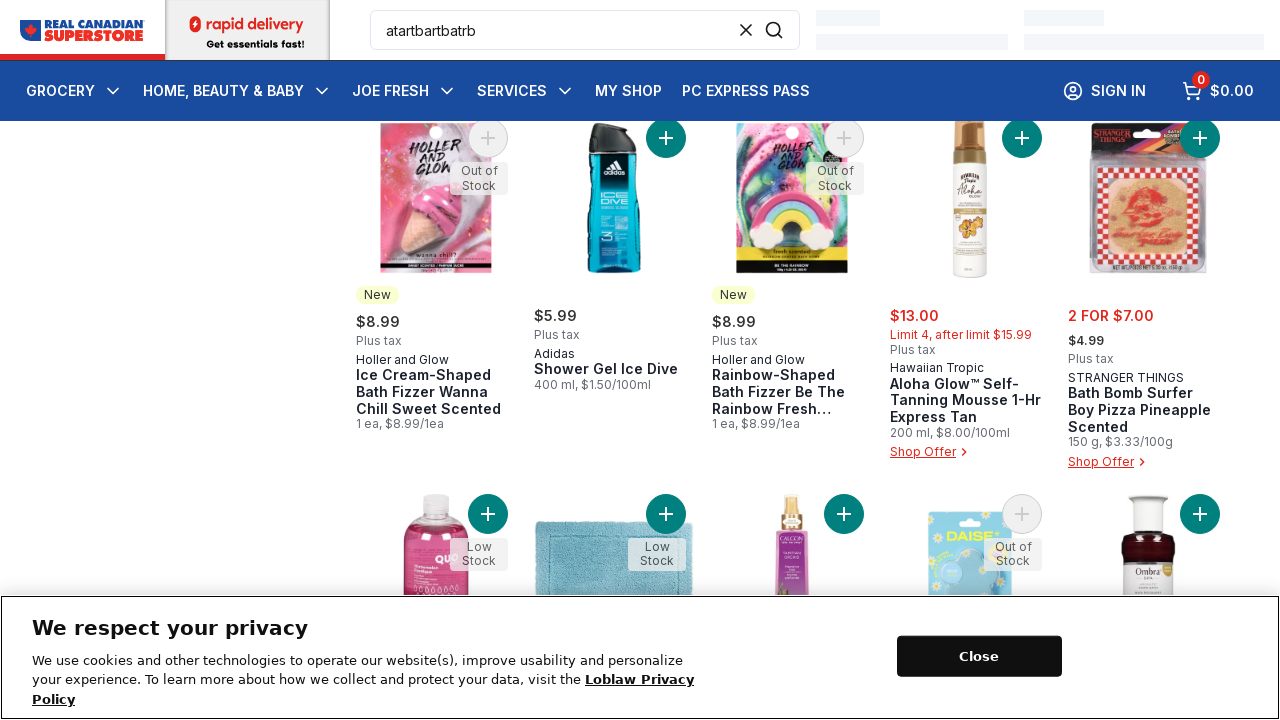

Waited 50ms for items to render
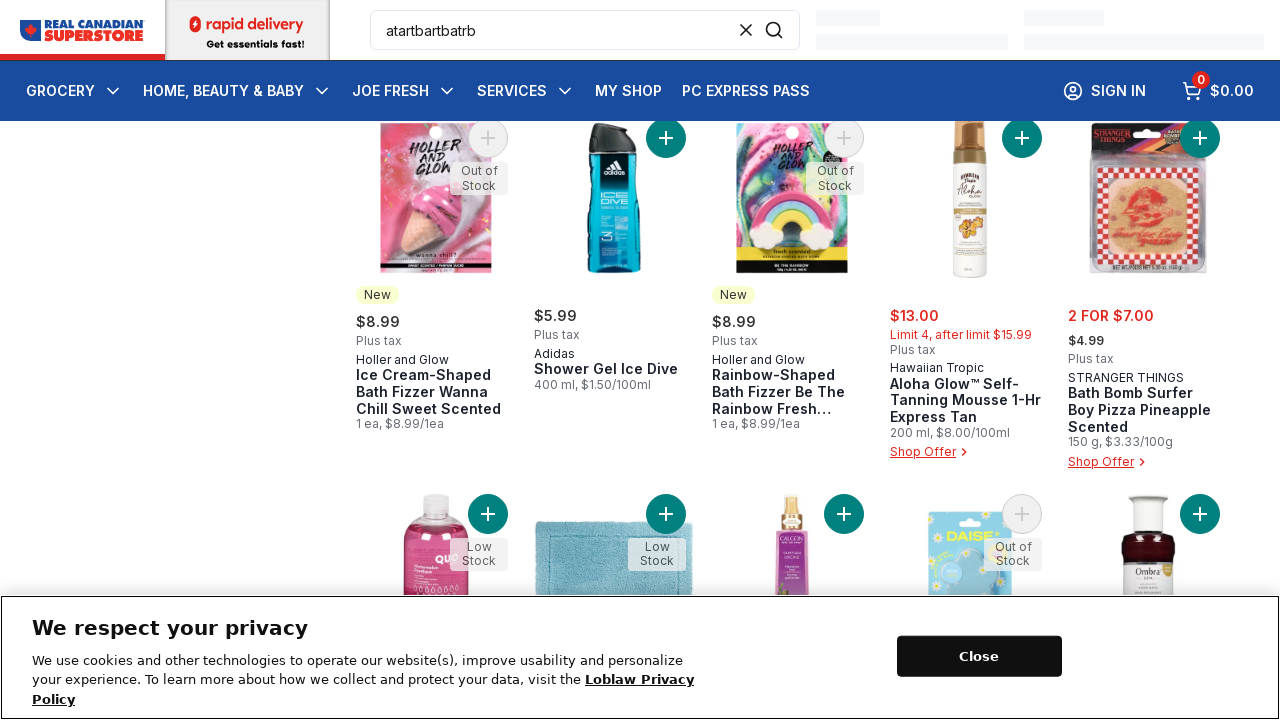

Scrolled to 60% of page height to load more items
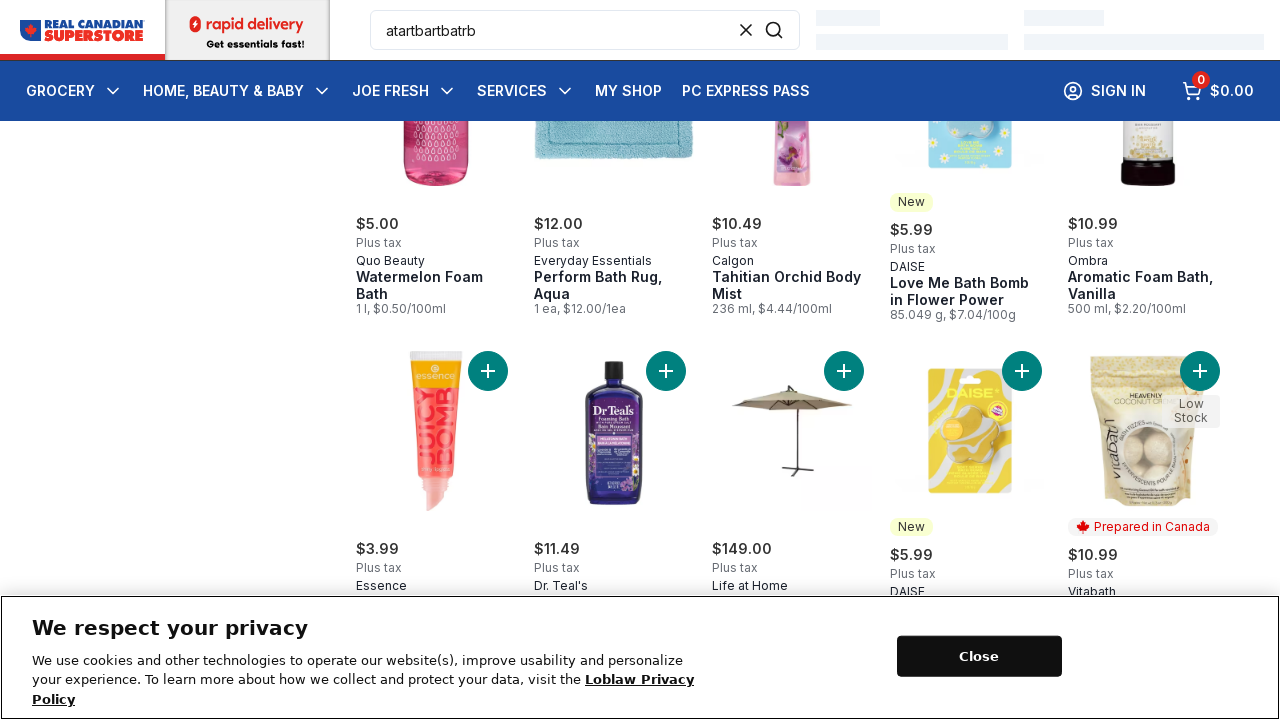

Waited 50ms for items to render
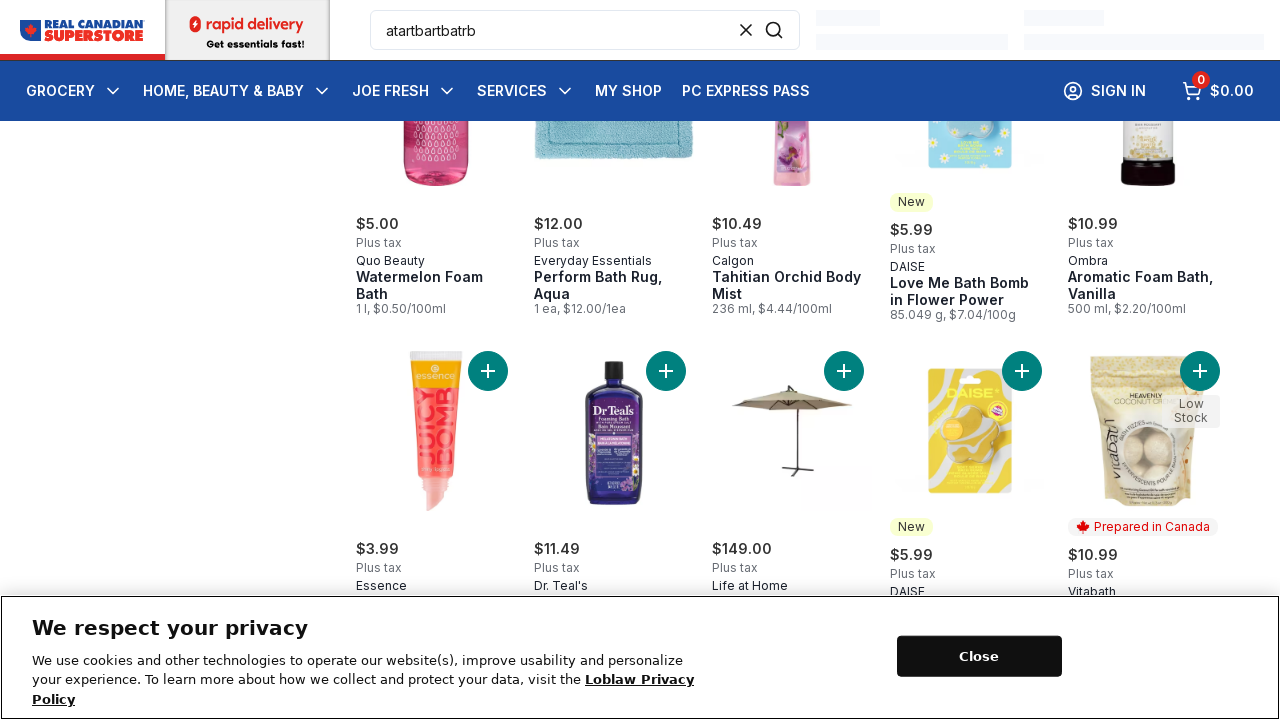

Scrolled to 70% of page height to load more items
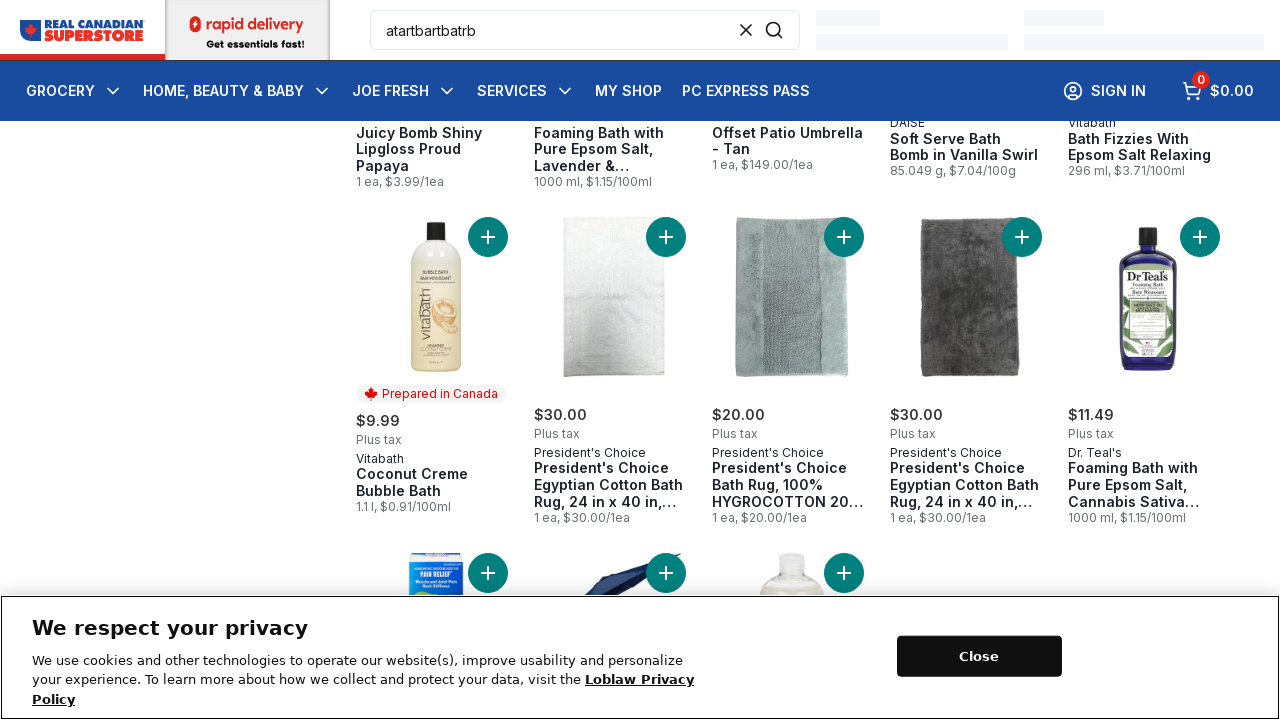

Waited 50ms for items to render
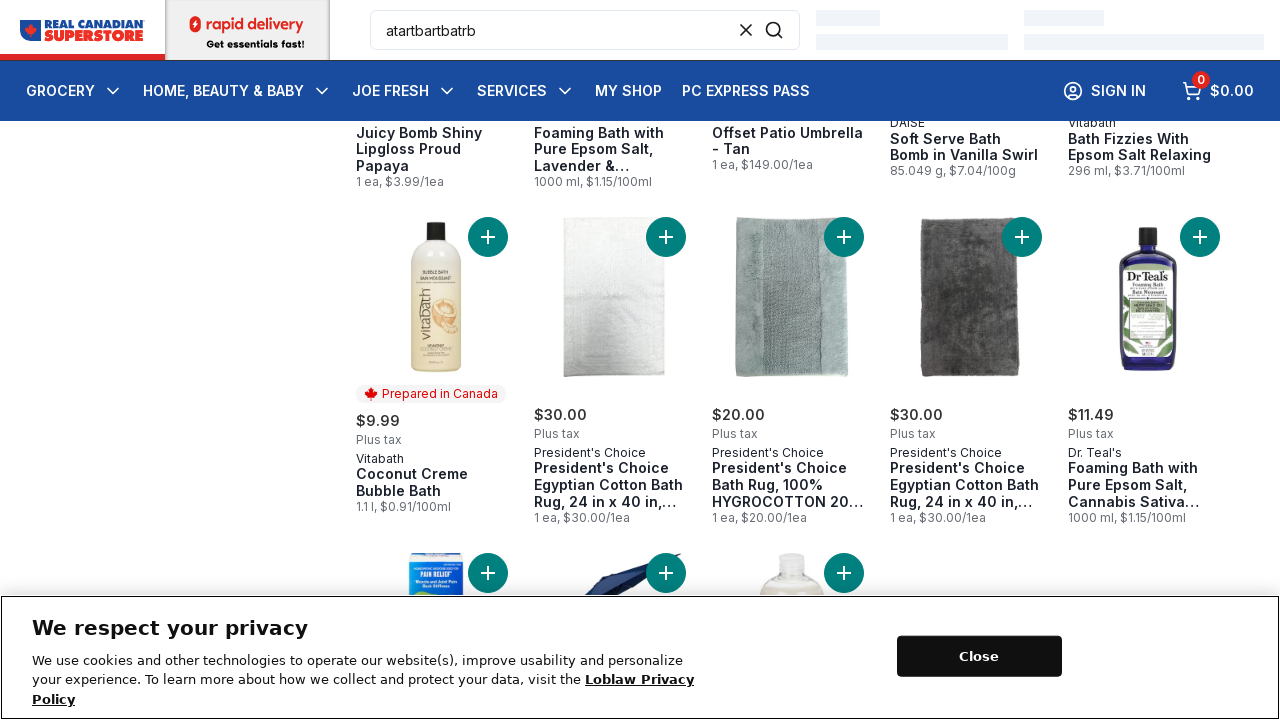

Scrolled to 80% of page height to load more items
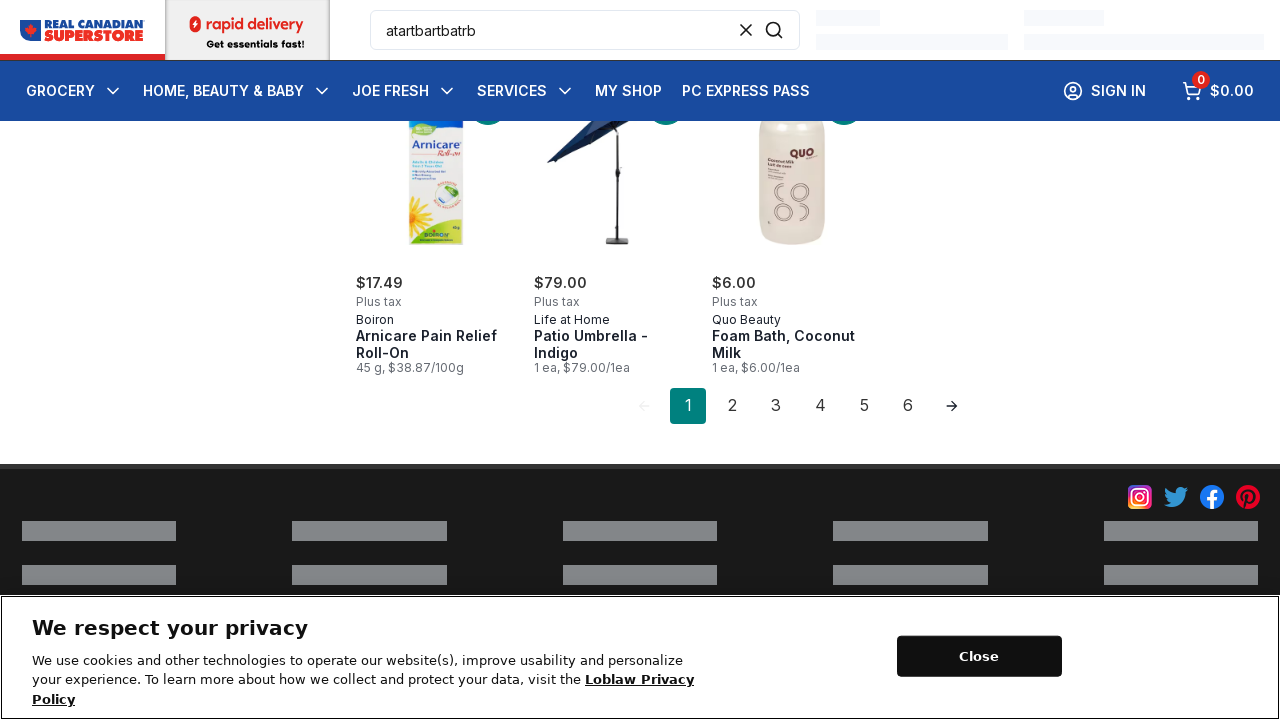

Waited 50ms for items to render
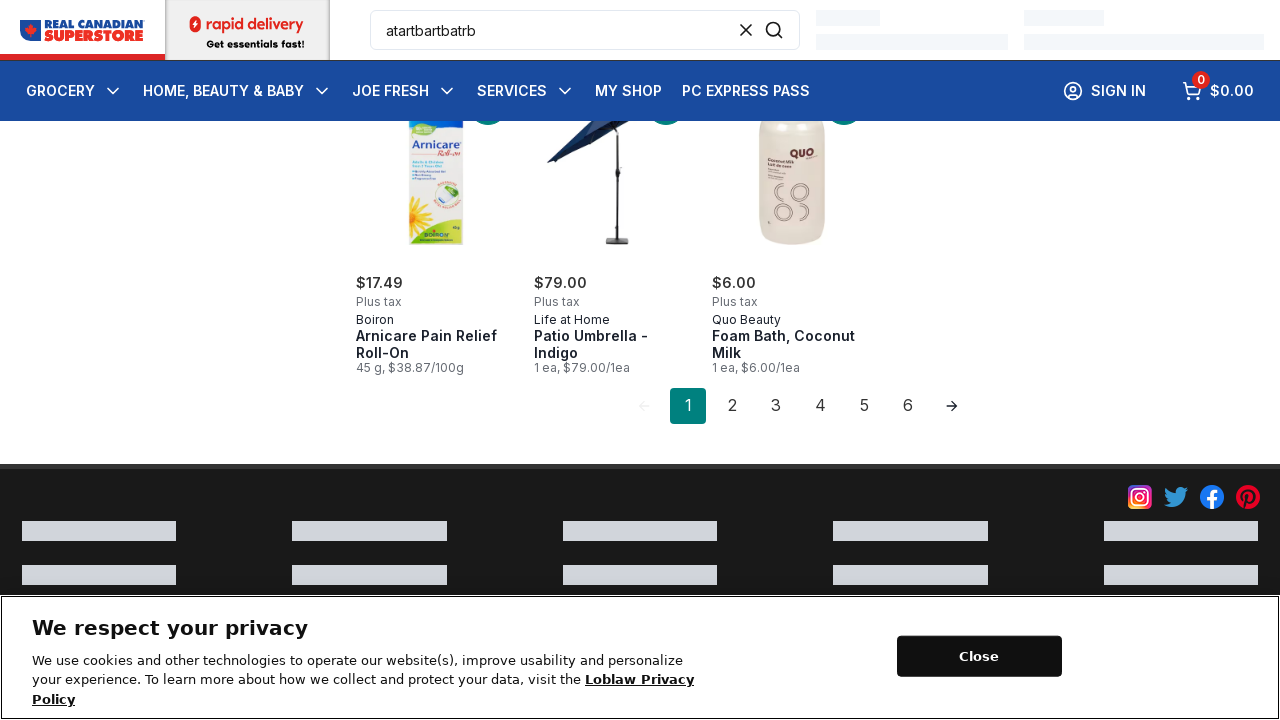

Scrolled to 90% of page height to load more items
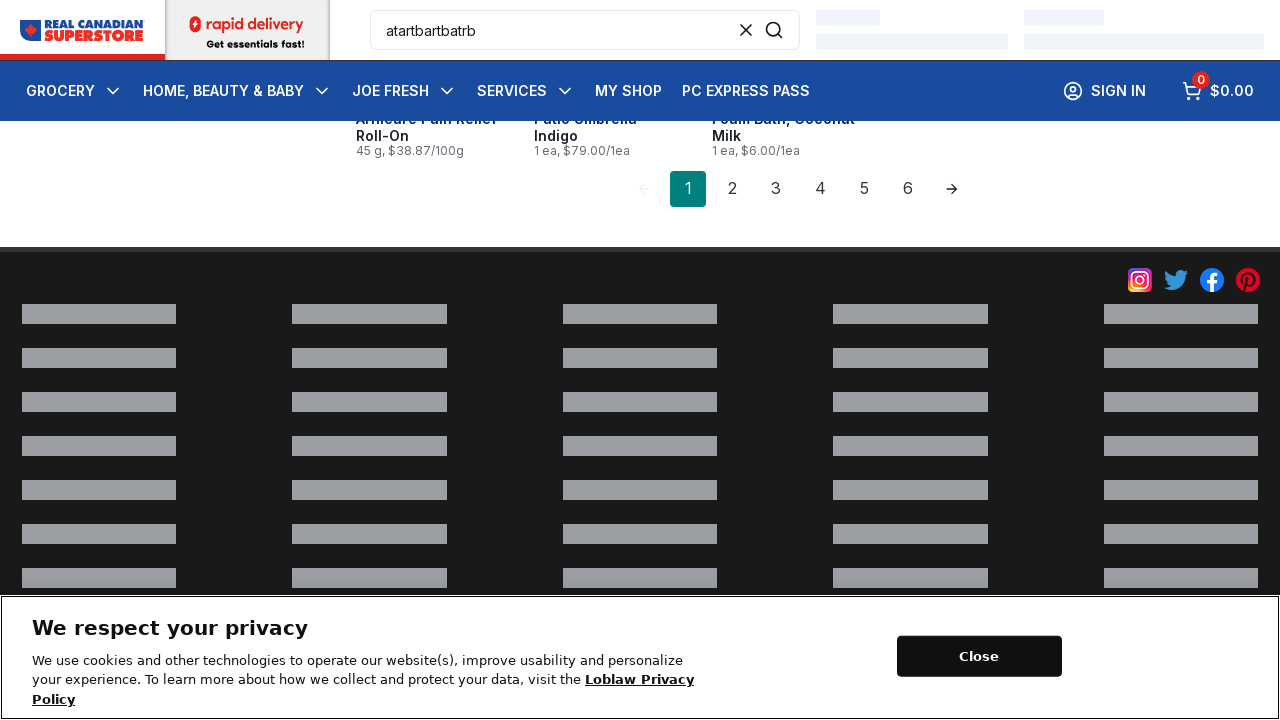

Waited 50ms for items to render
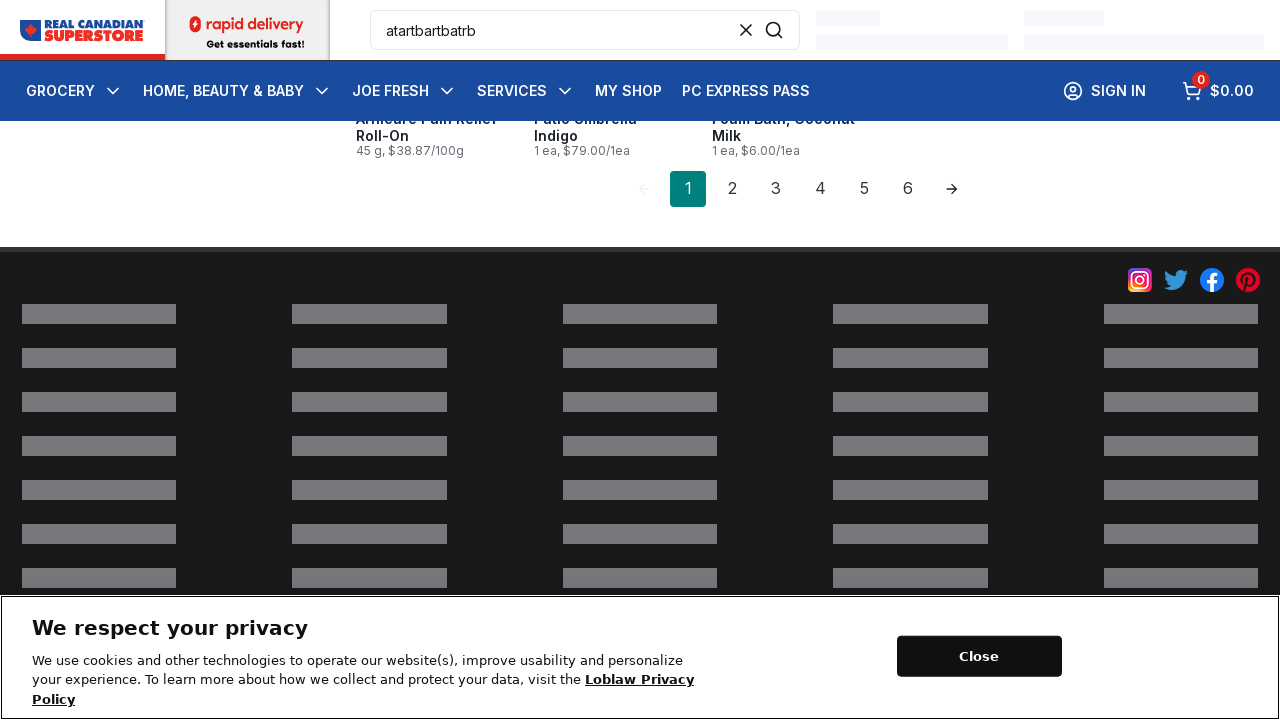

Found 143 list items on the page
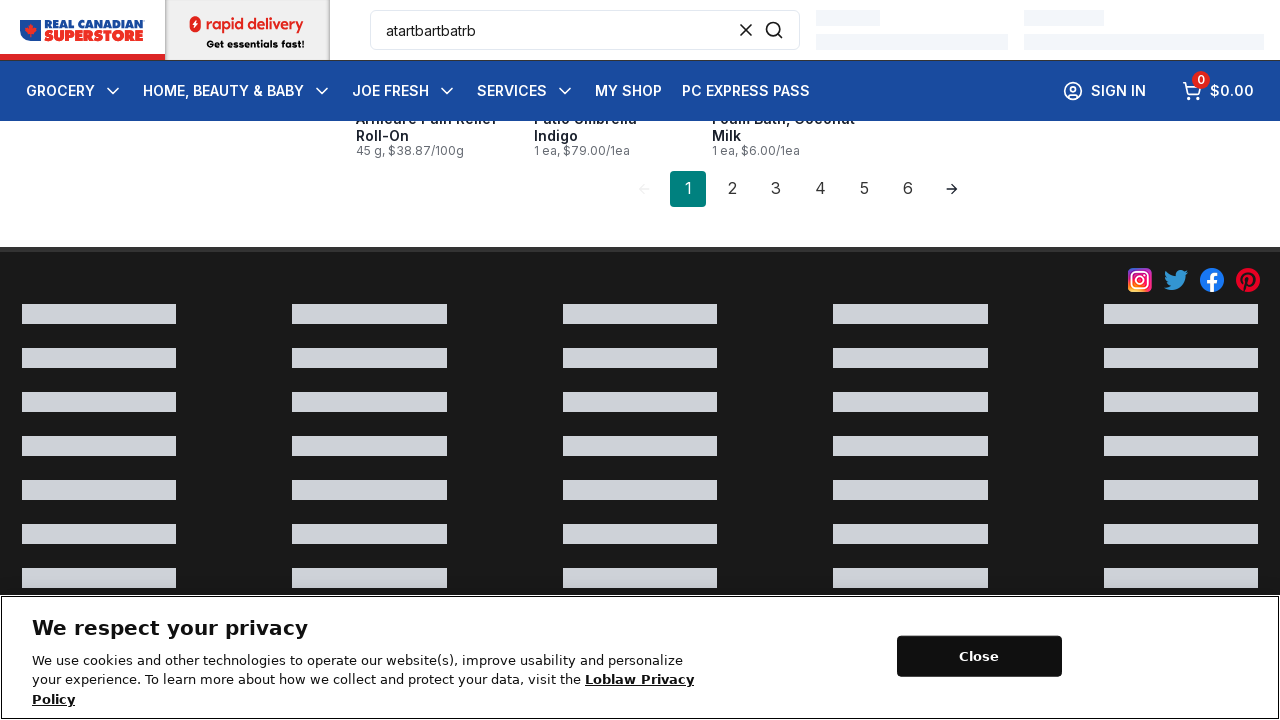

Verified search results presence - has results: True
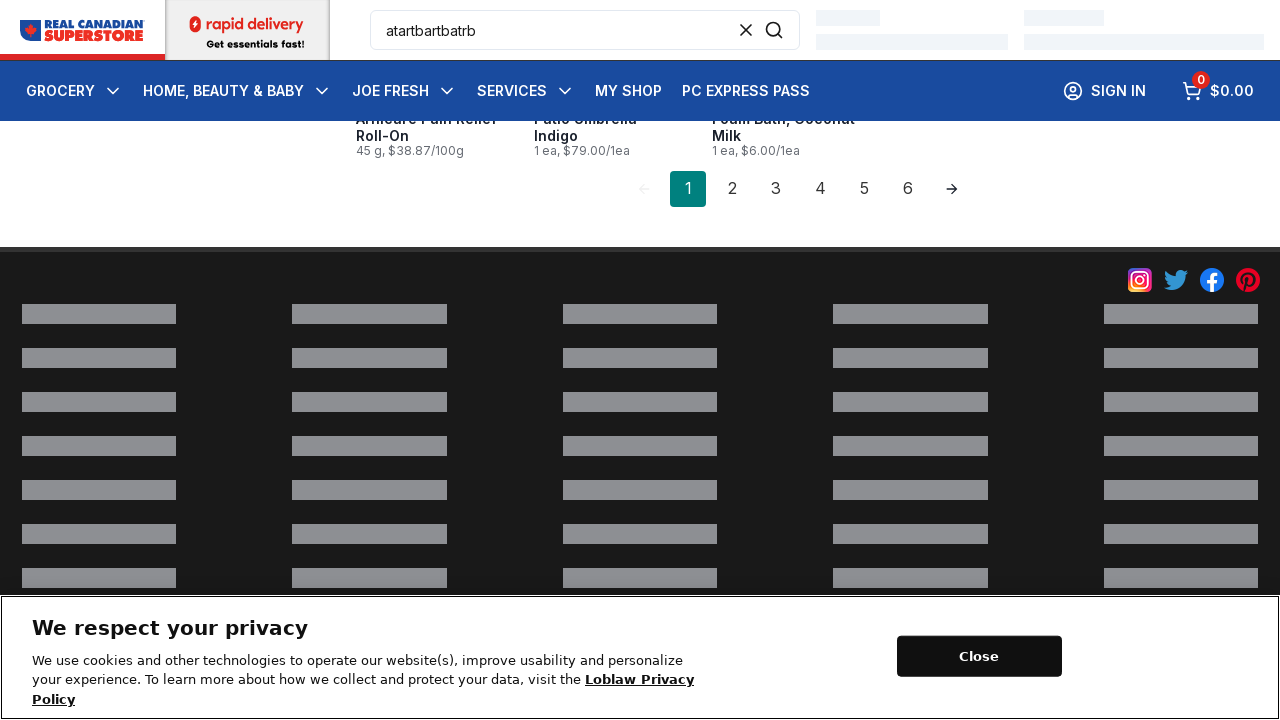

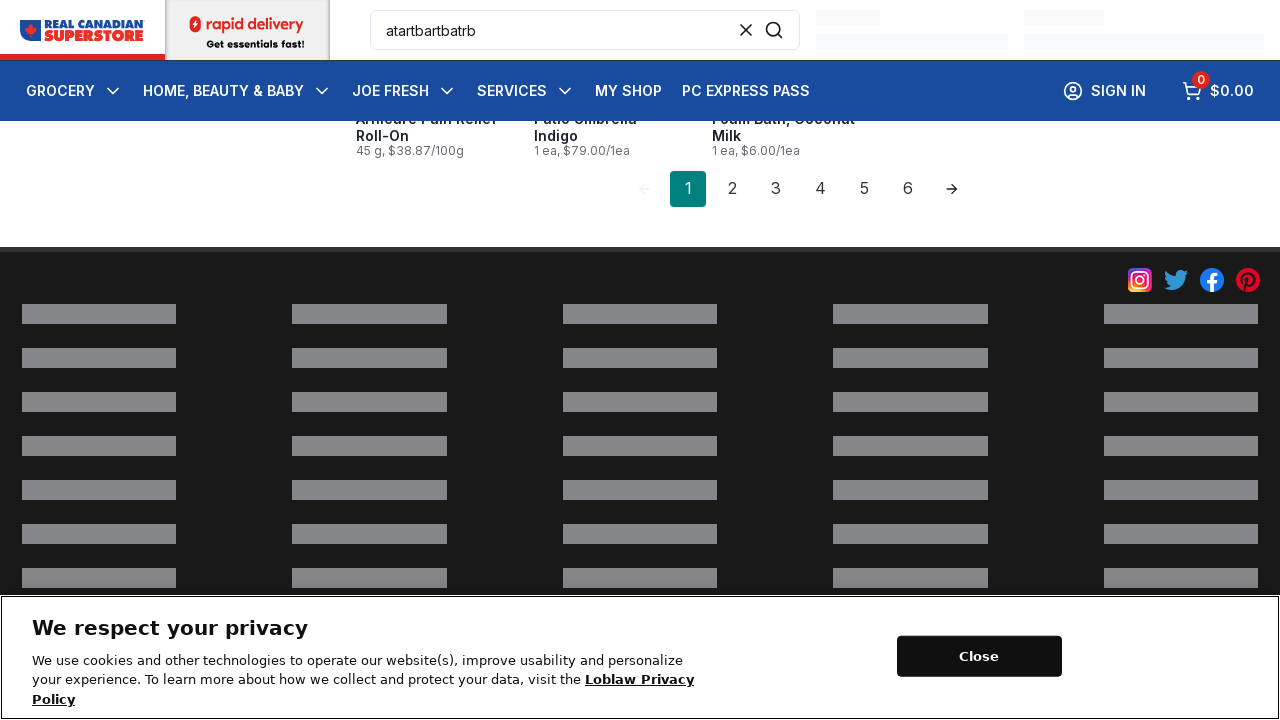